Tests an e-commerce vegetable shopping site by searching for products containing "ca", verifying 4 products appear, adding items to cart including one specifically containing "Cashews", and verifying the brand logo text.

Starting URL: https://rahulshettyacademy.com/seleniumPractise/#/

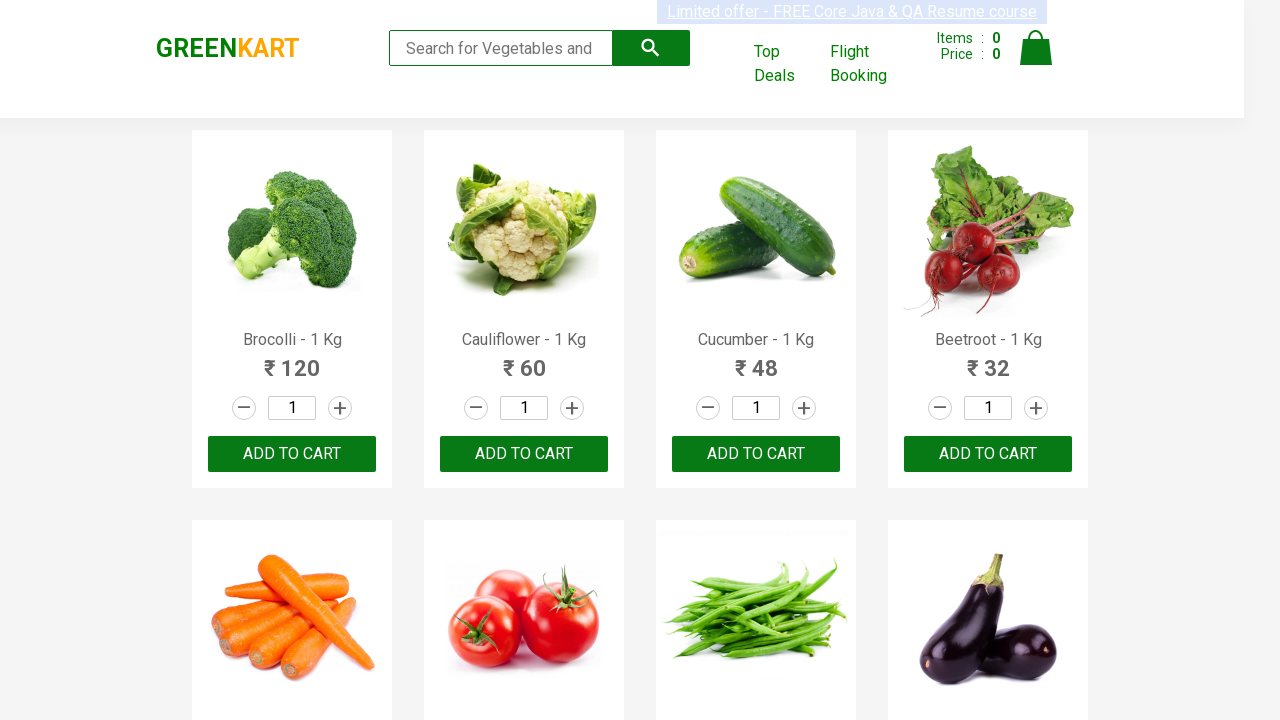

Typed 'ca' in the search box to filter products on .search-keyword
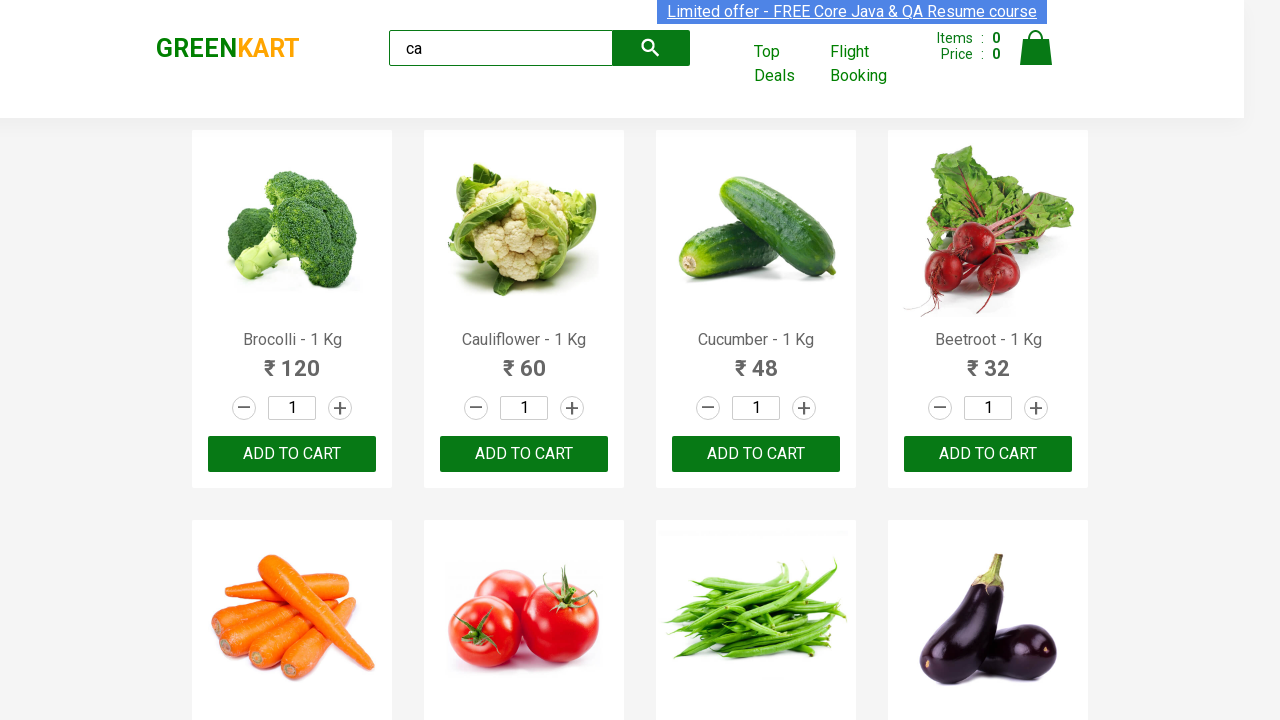

Waited 2 seconds for products to load
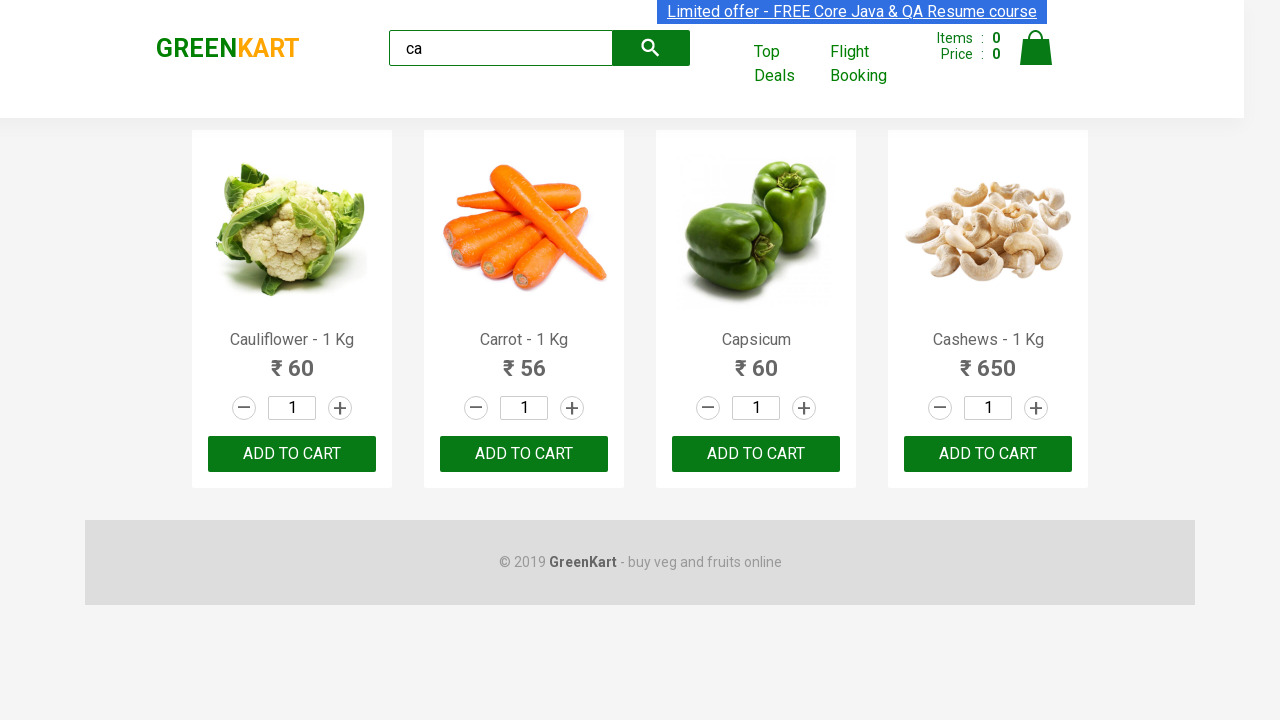

Waited for visible products to appear
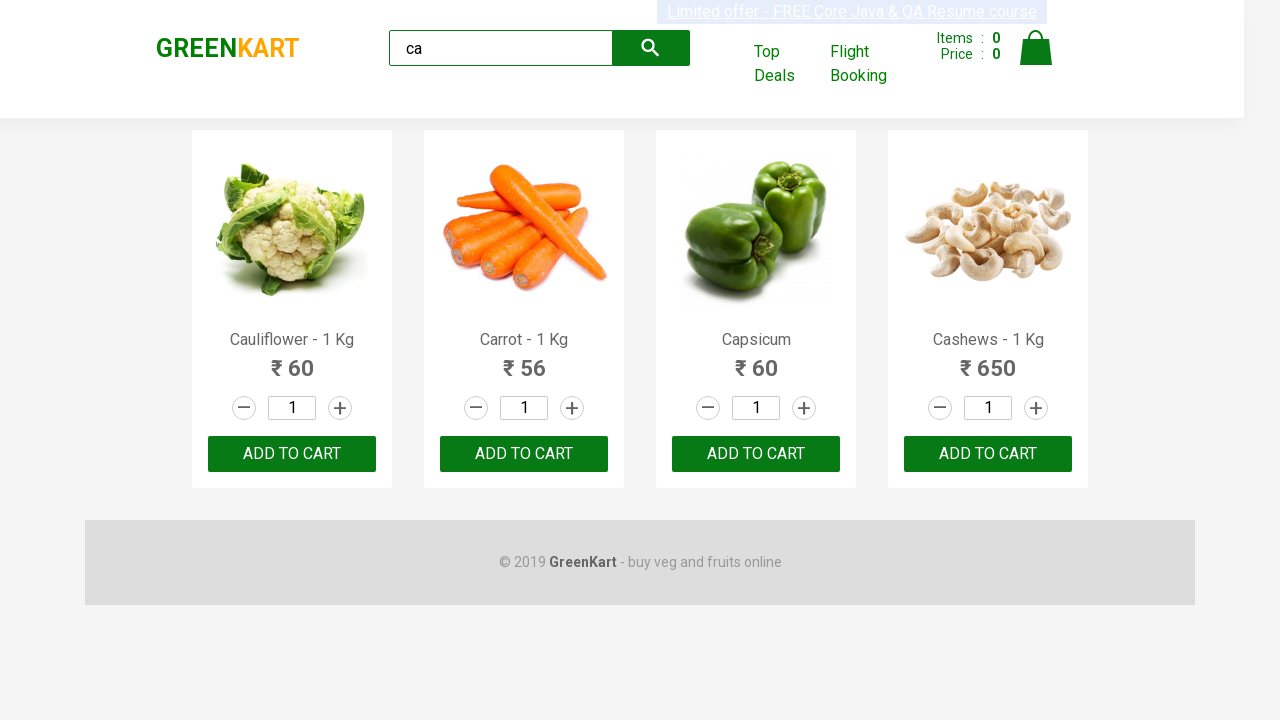

Verified that 4 products are visible on the page
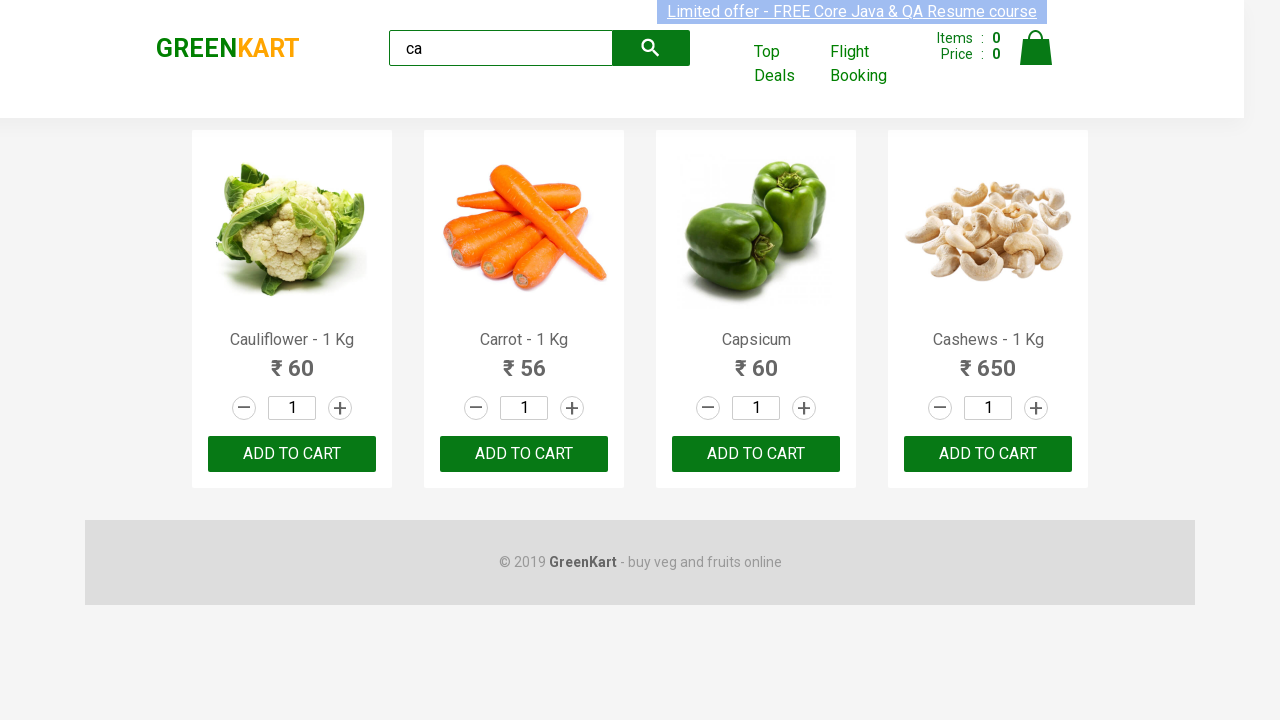

Clicked 'ADD TO CART' button on the second product at (524, 454) on :nth-child(2) > .product-action > button
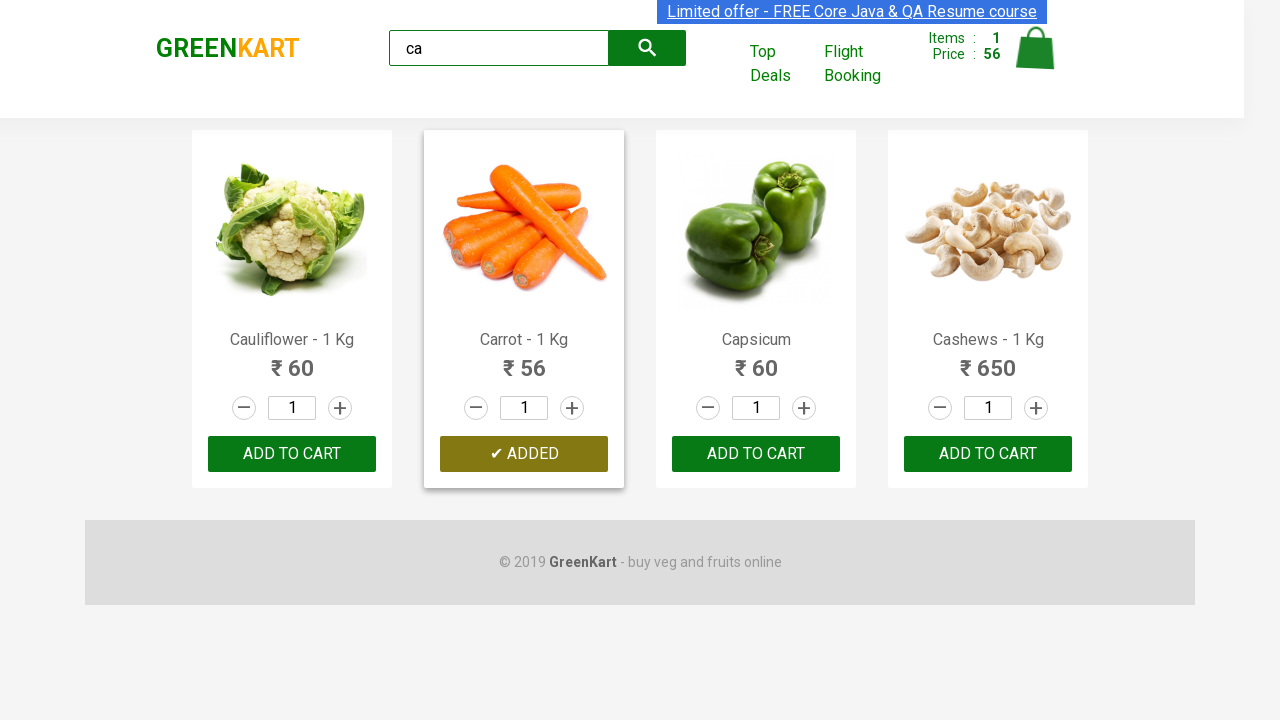

Found product containing 'Cashews' and clicked 'ADD TO CART' button at (988, 454) on .products .product >> nth=3 >> button
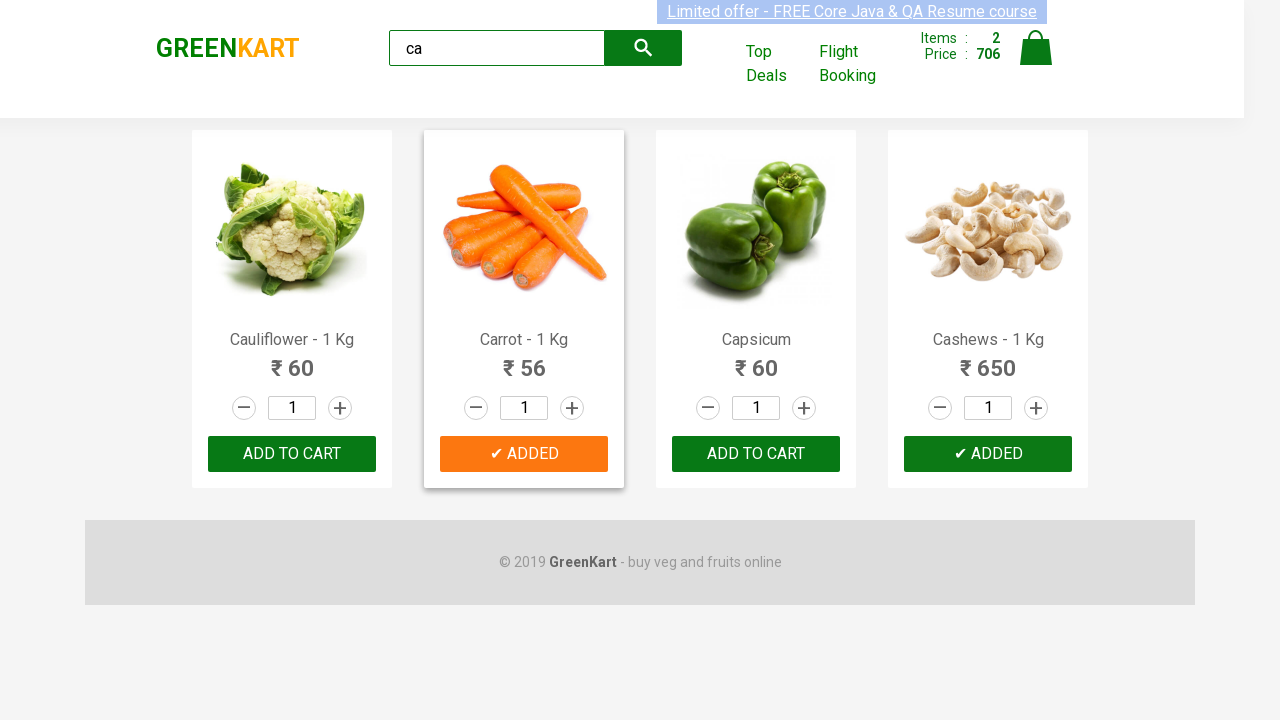

Retrieved brand logo text: 'GREENKART'
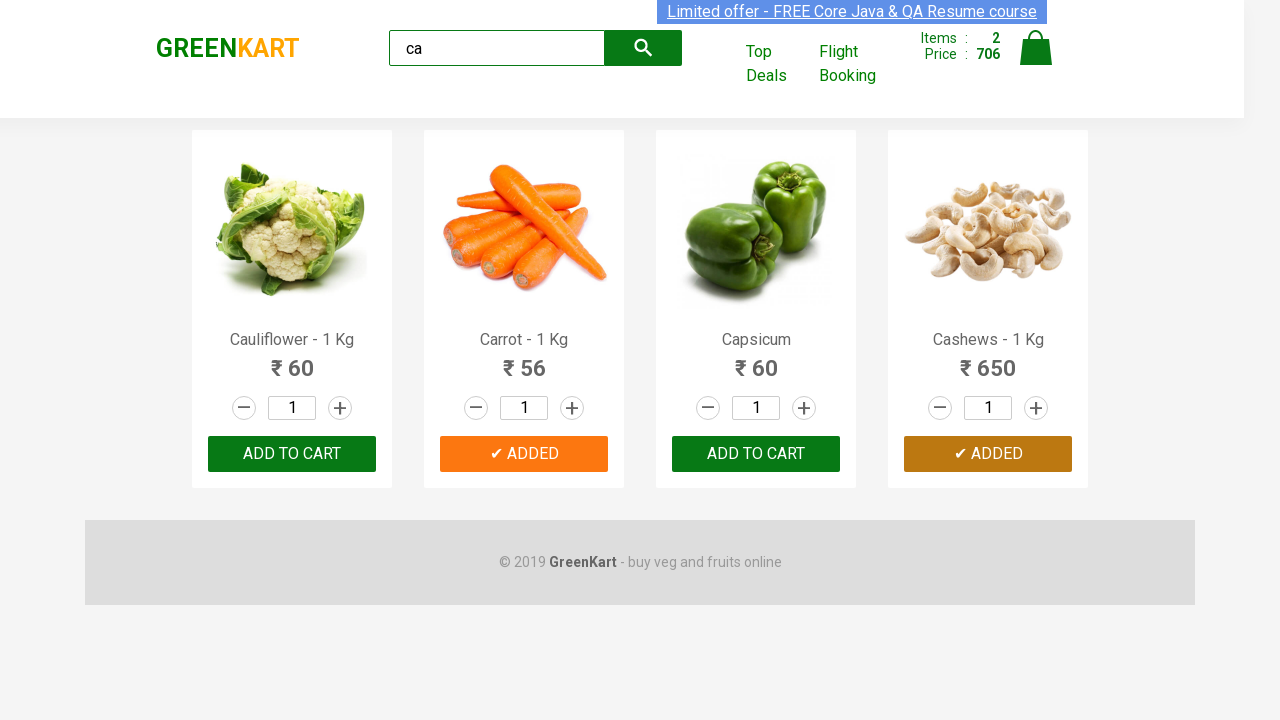

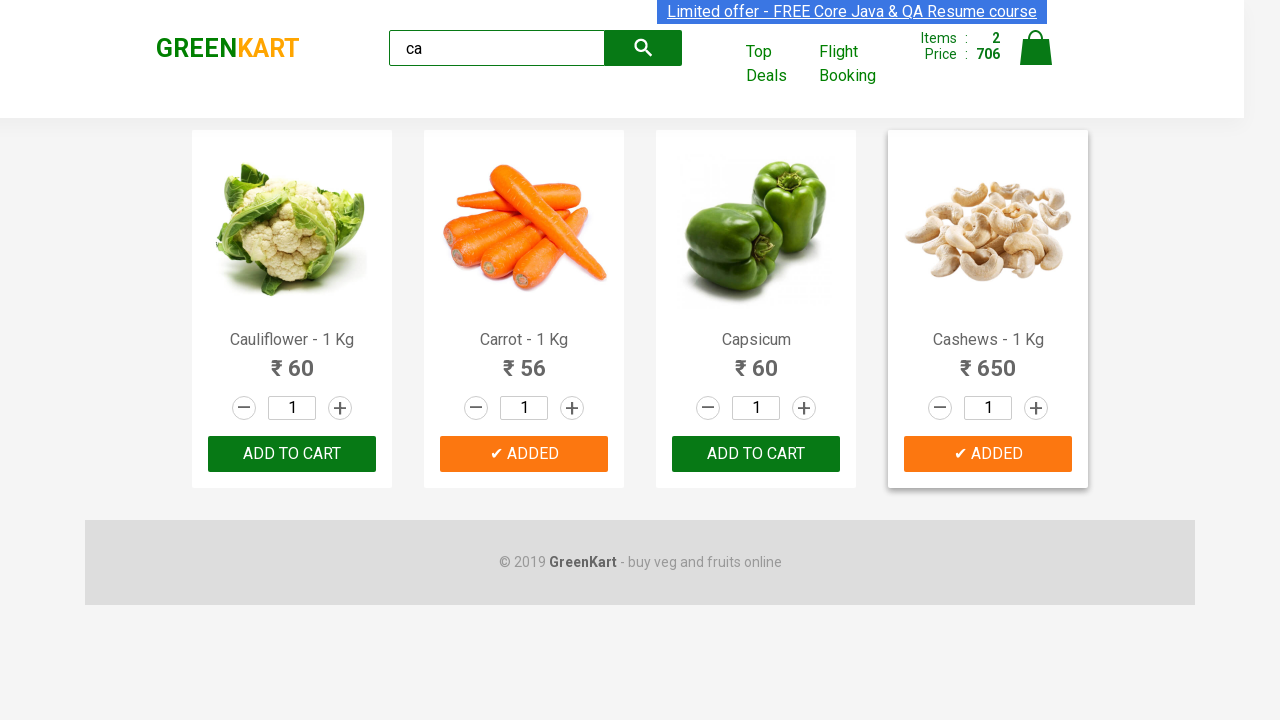